Tests browser alert and confirm dialog handling by triggering alerts, accepting them, and dismissing confirm dialogs on a practice automation website.

Starting URL: https://rahulshettyacademy.com/AutomationPractice

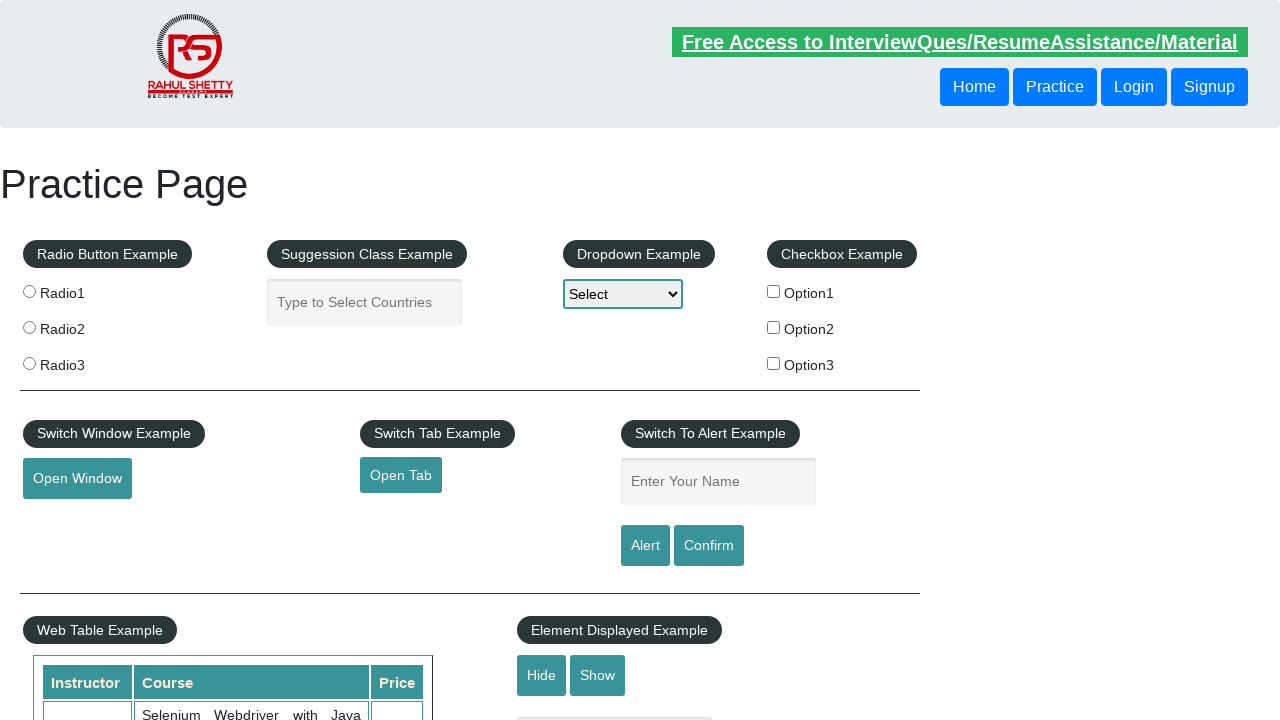

Filled name input field with 'text' on #name
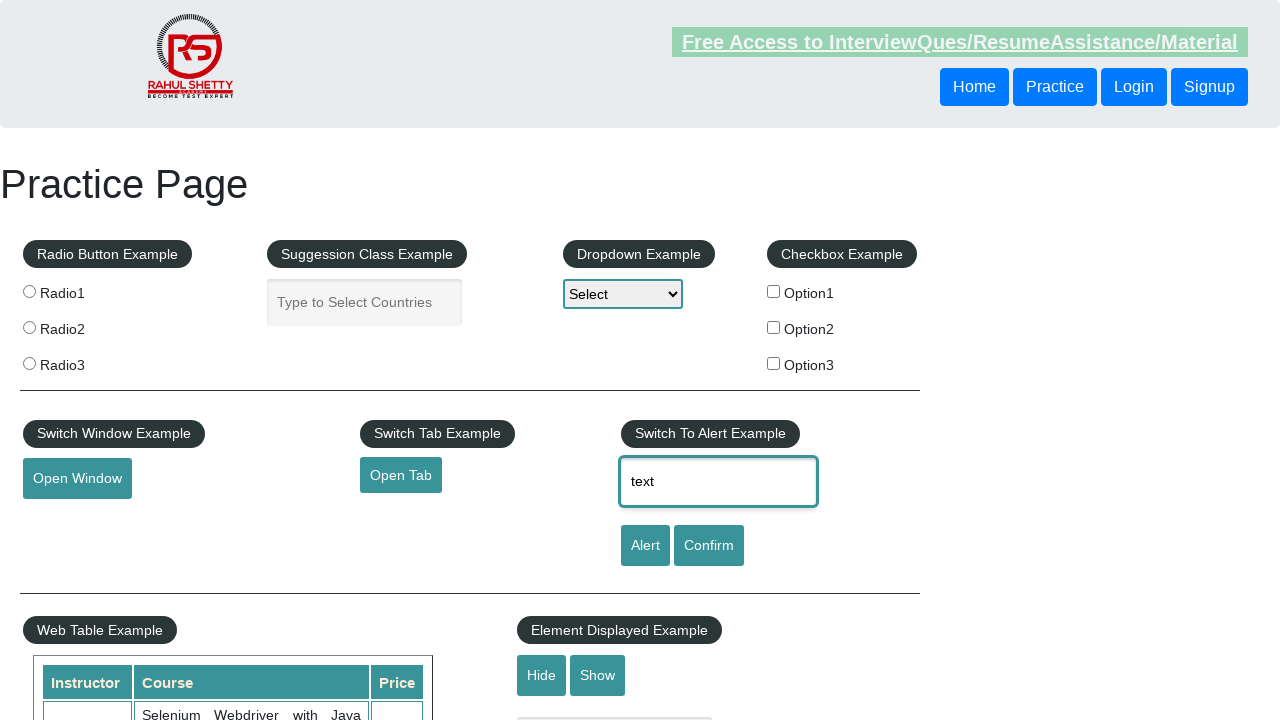

Clicked alert button to trigger alert dialog at (645, 546) on #alertbtn
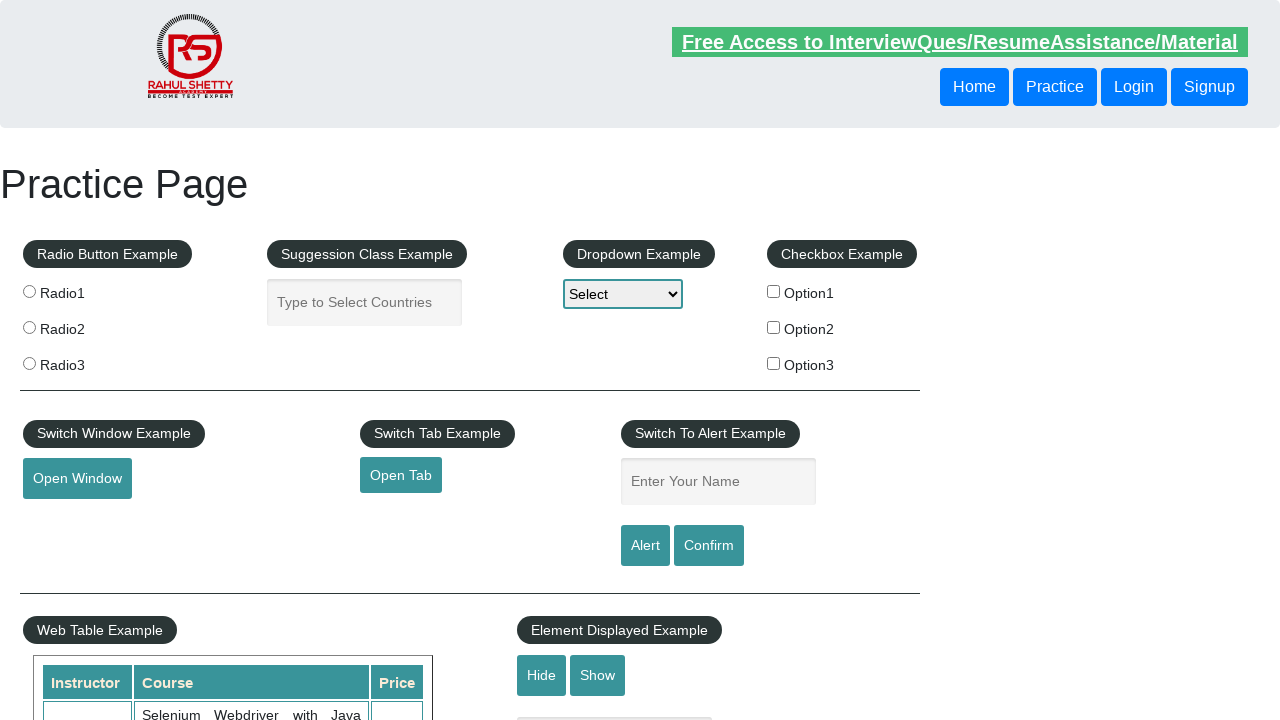

Set up dialog handler to accept alerts
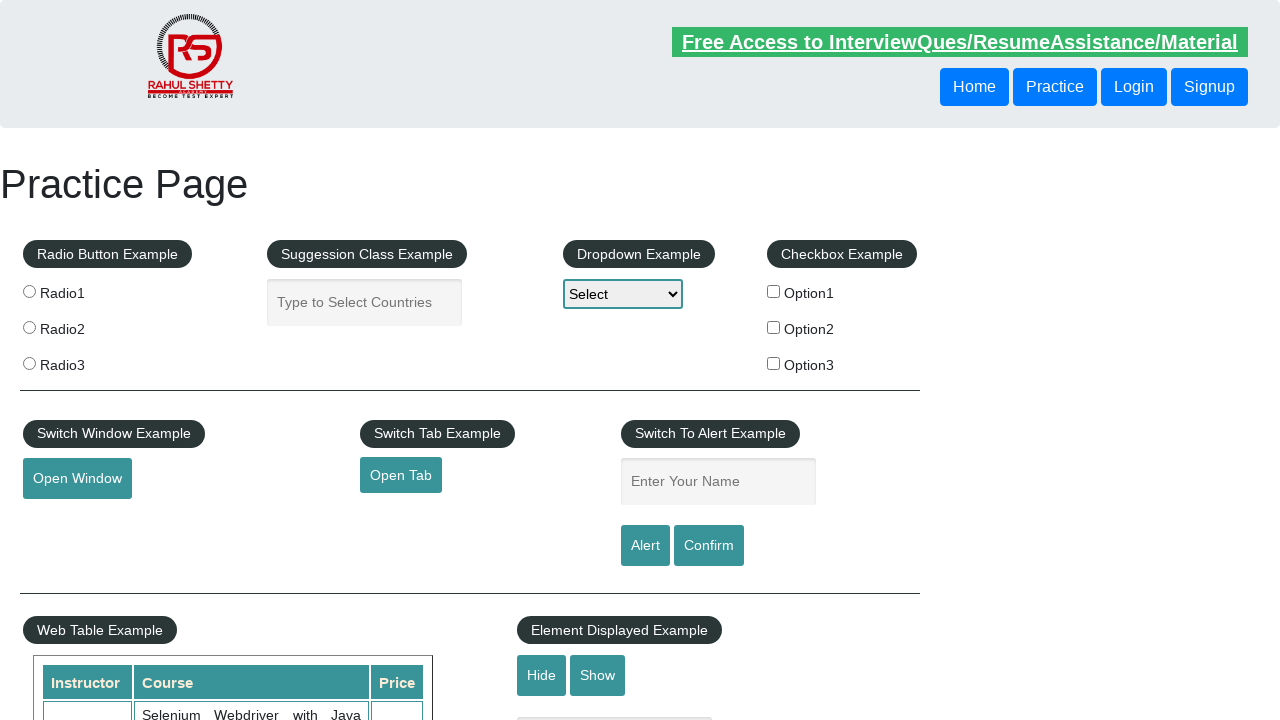

Waited for alert to be processed
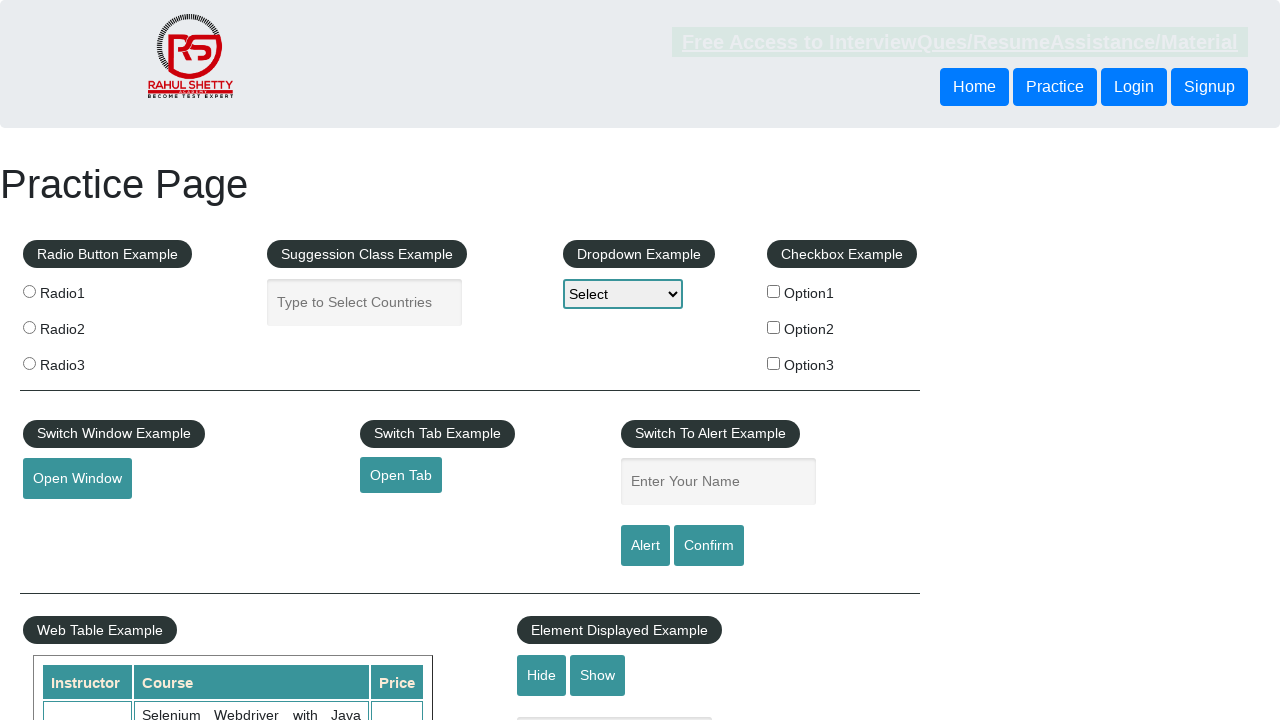

Set up dialog handler to dismiss confirm dialogs
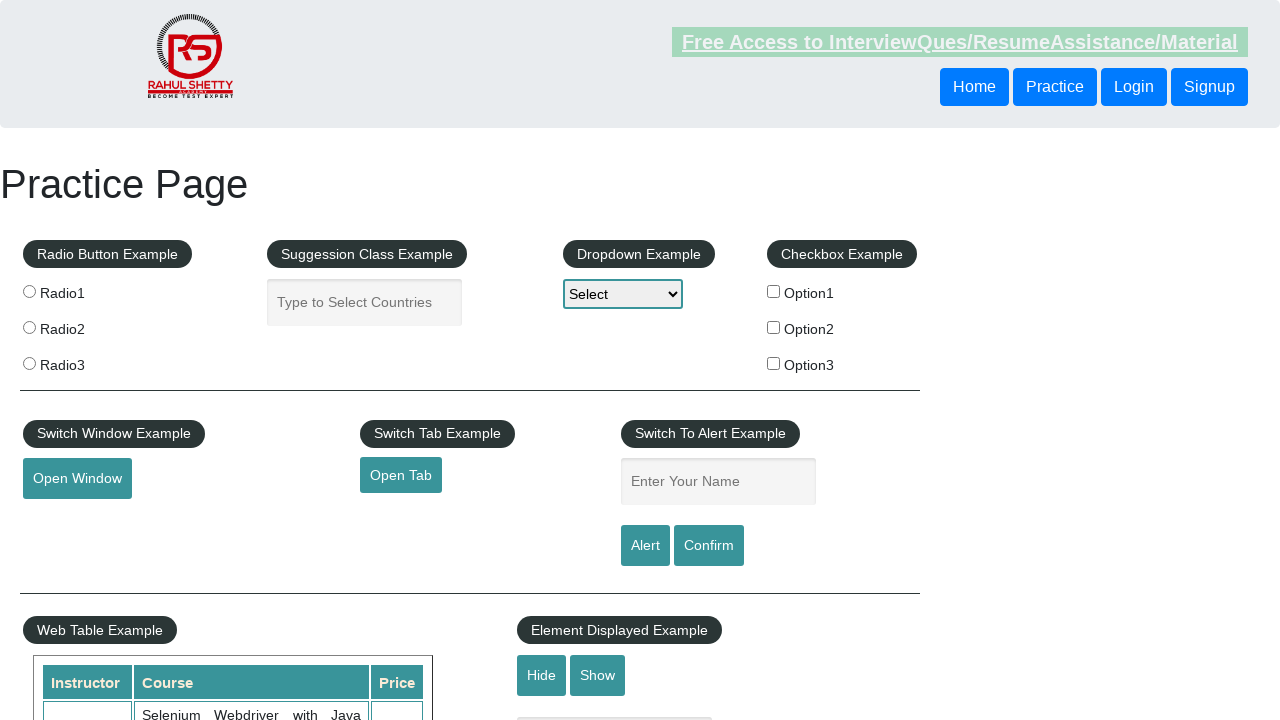

Clicked confirm button to trigger confirm dialog at (709, 546) on #confirmbtn
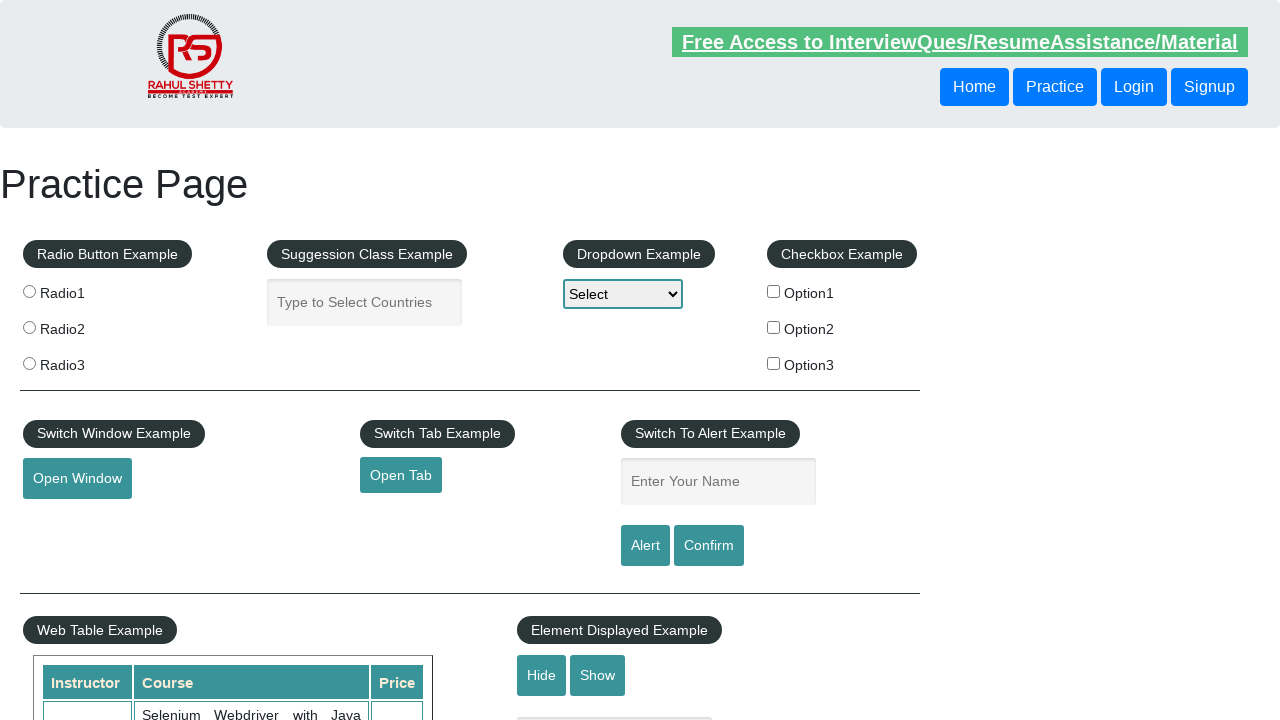

Waited for confirm dialog interaction to complete
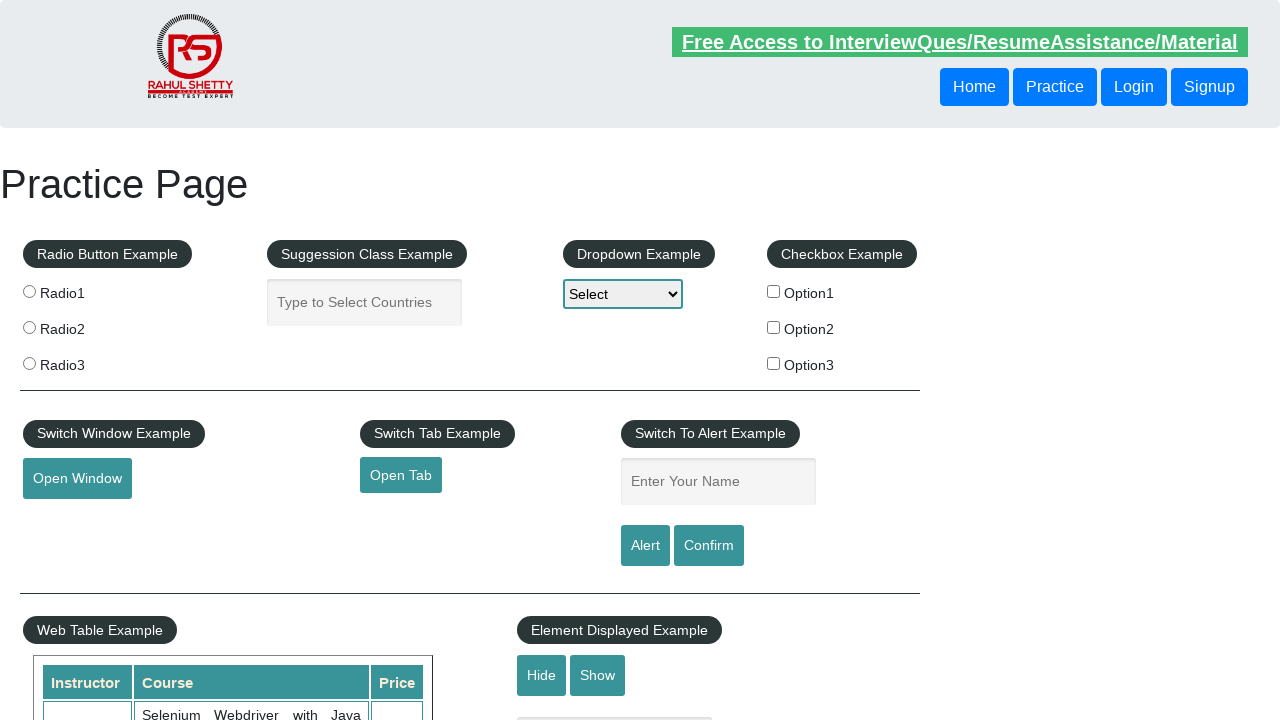

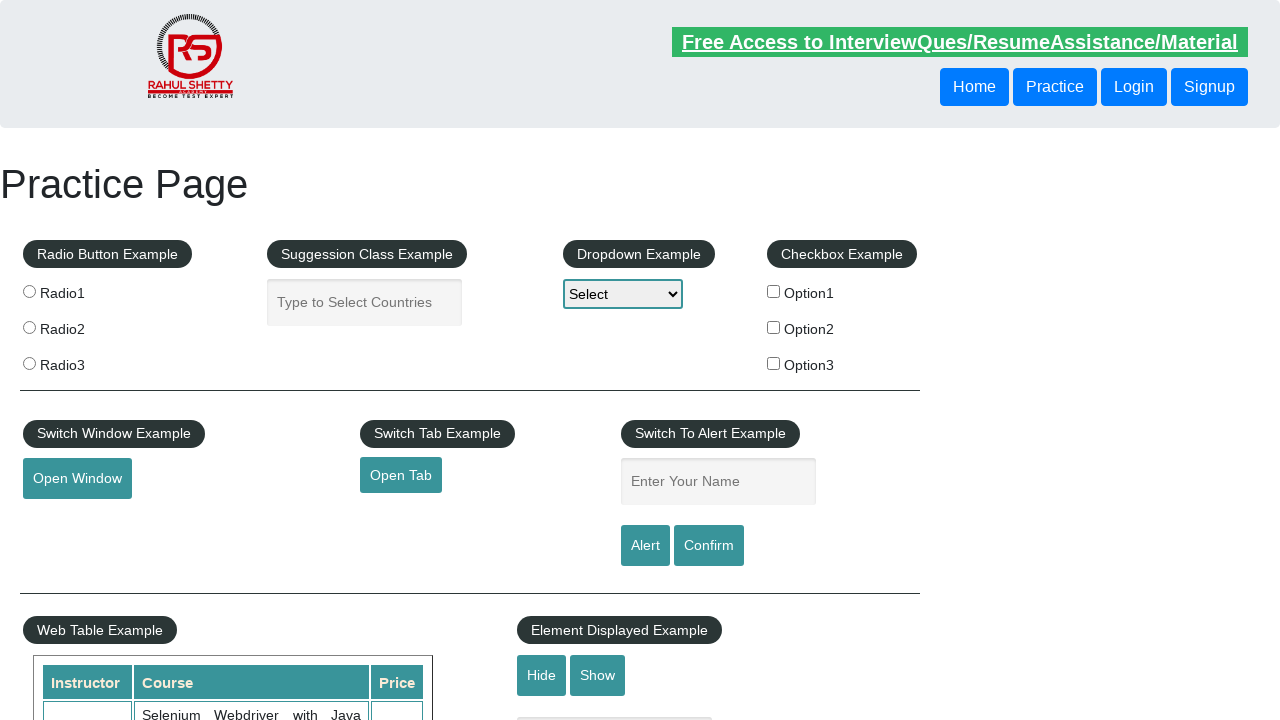